Launches the Lakme India website and verifies it loads successfully by waiting for the page to be ready.

Starting URL: https://www.lakmeindia.com/

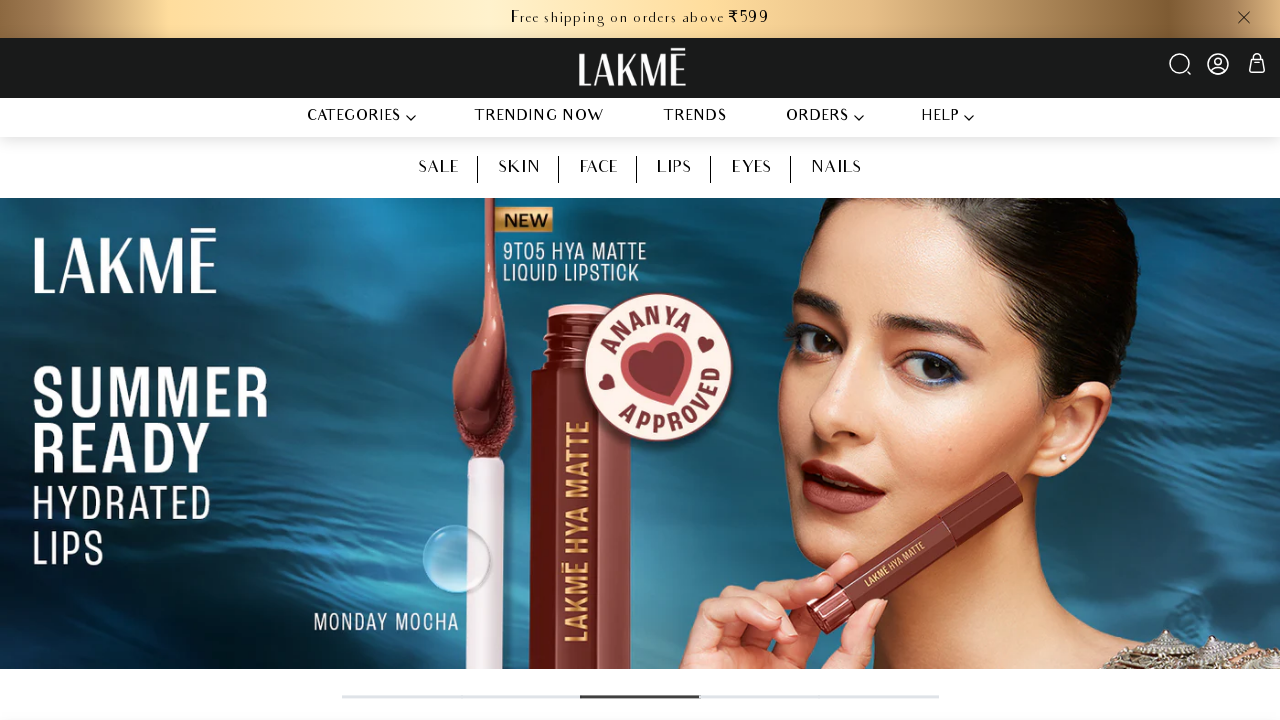

Waited for page DOM to be fully loaded
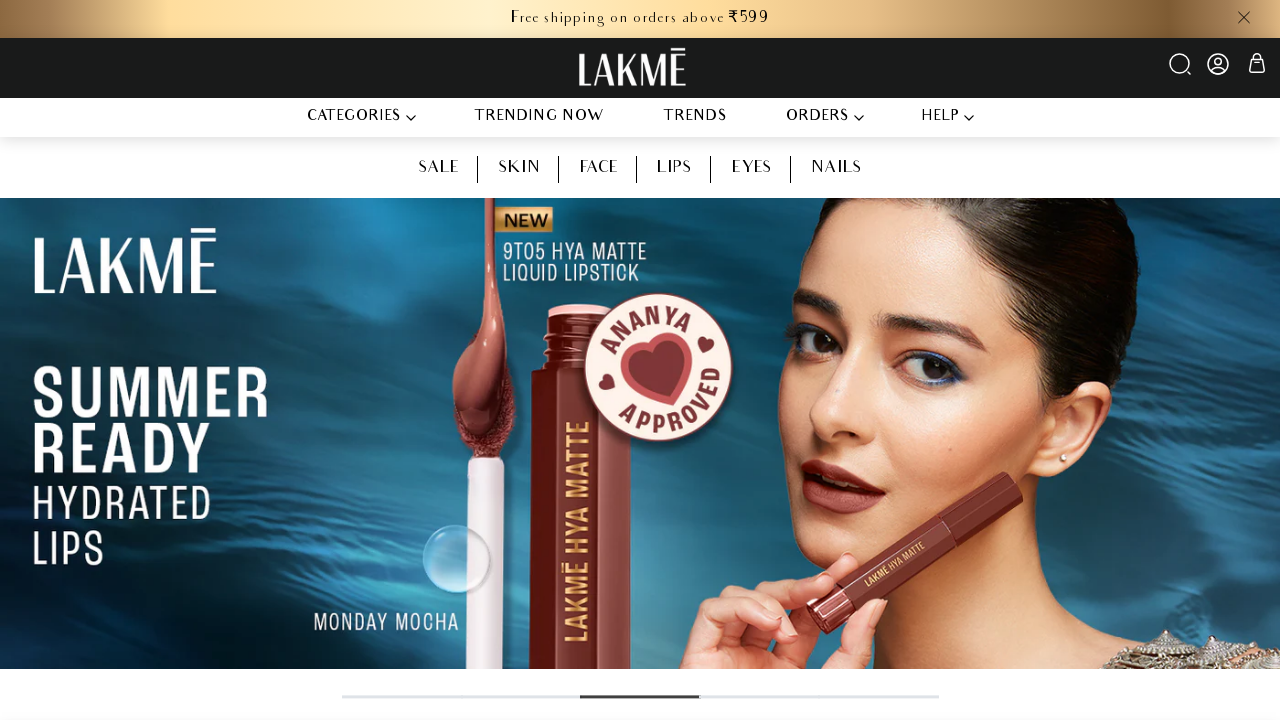

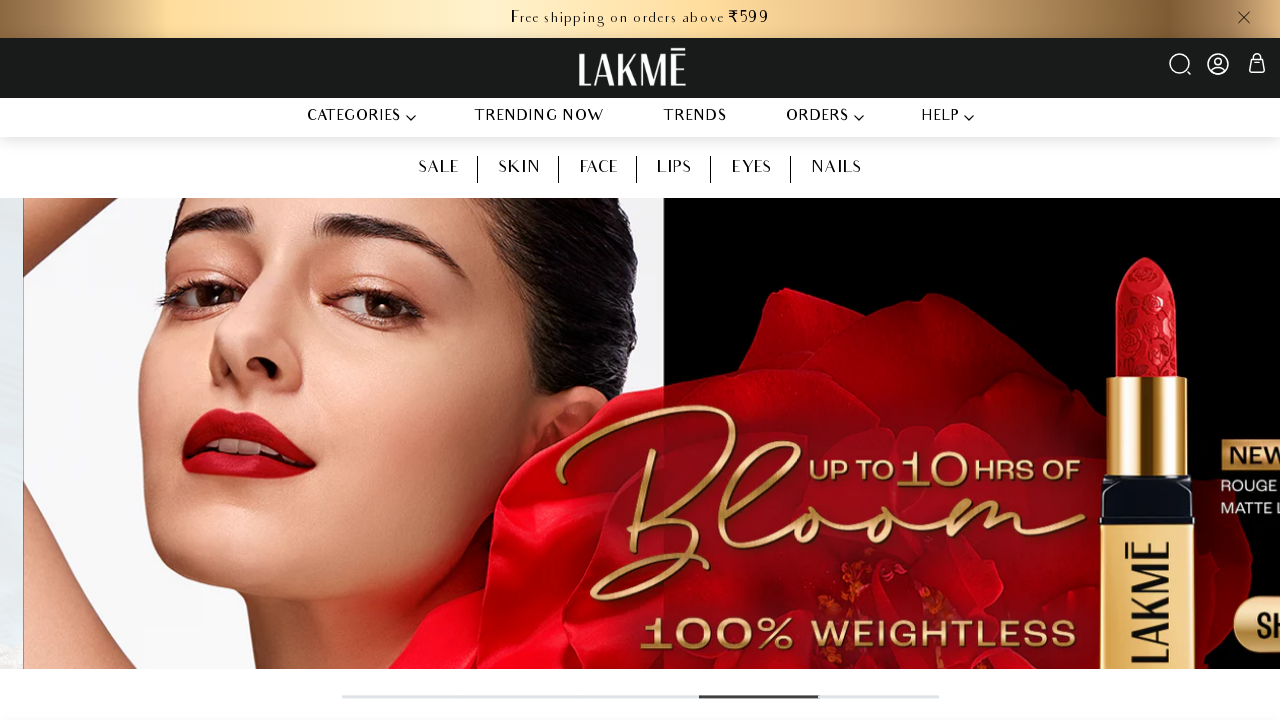